Tests synchronization waits functionality by clicking a button and waiting for text to appear on the page

Starting URL: https://syntaxprojects.com/synchronization-waits.php

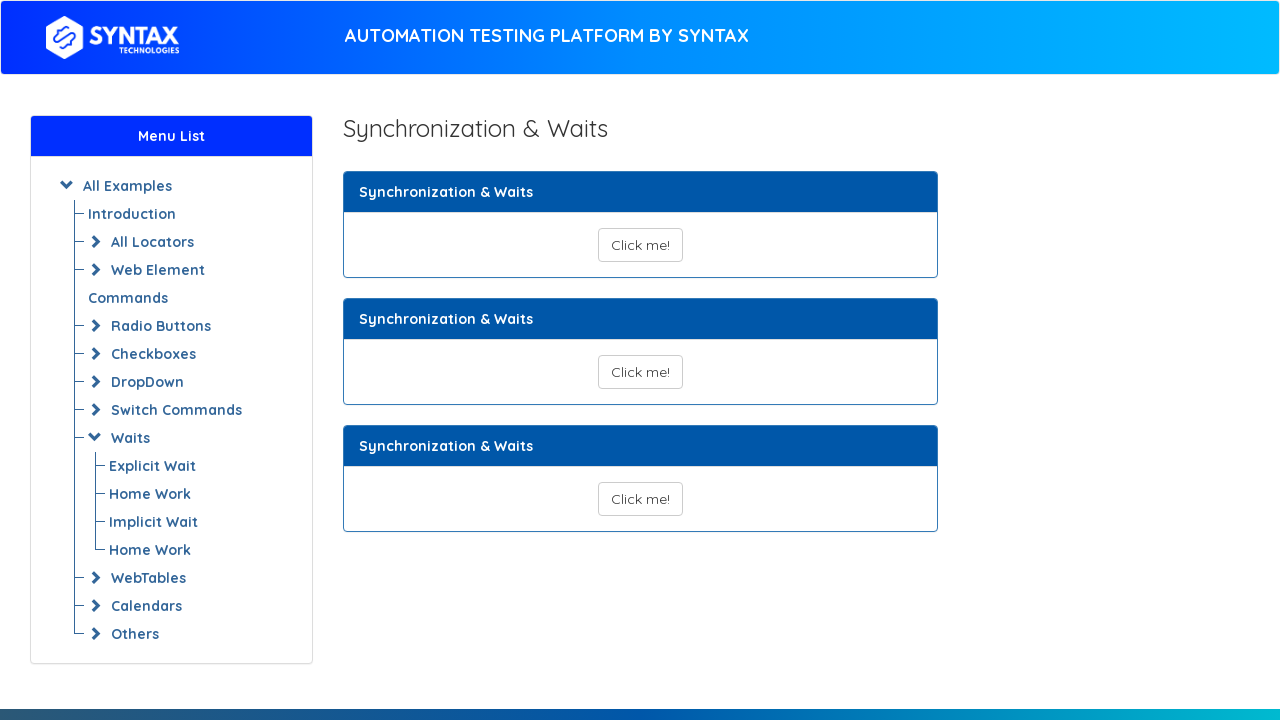

Clicked the 'show text' button to trigger synchronization wait at (640, 245) on button#show_text_synchronize
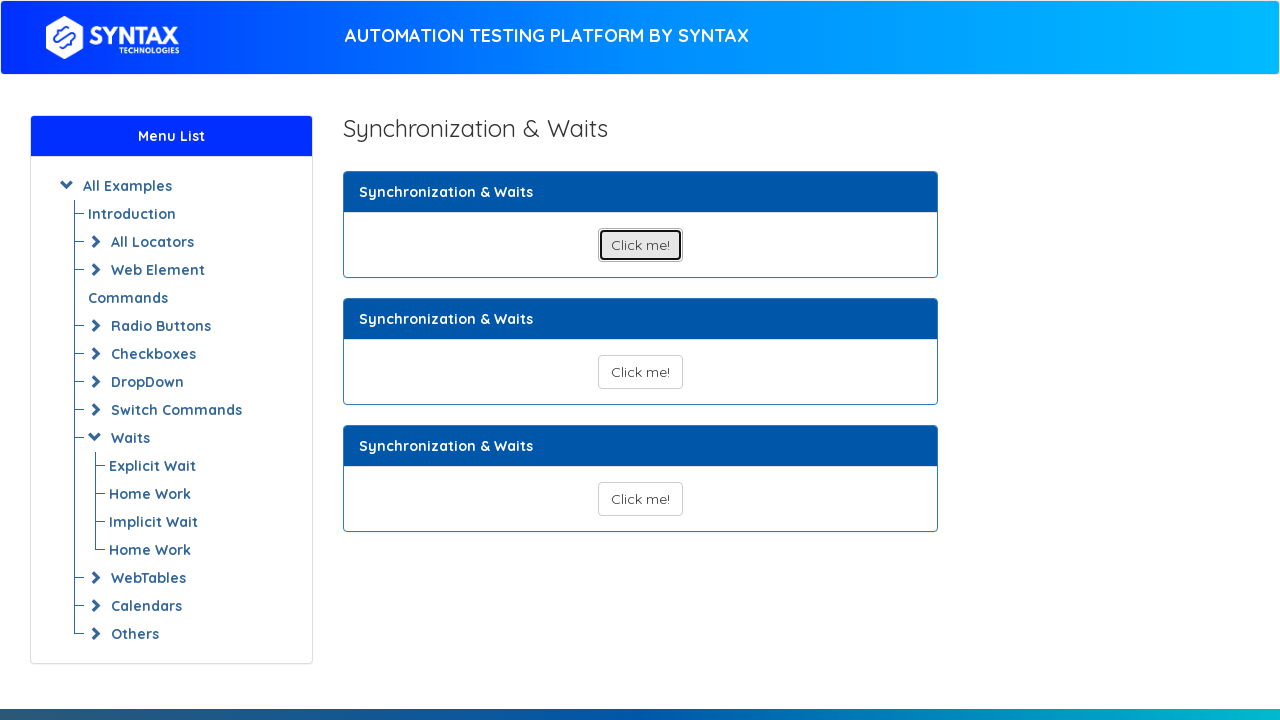

Waited for text to appear in card body paragraph
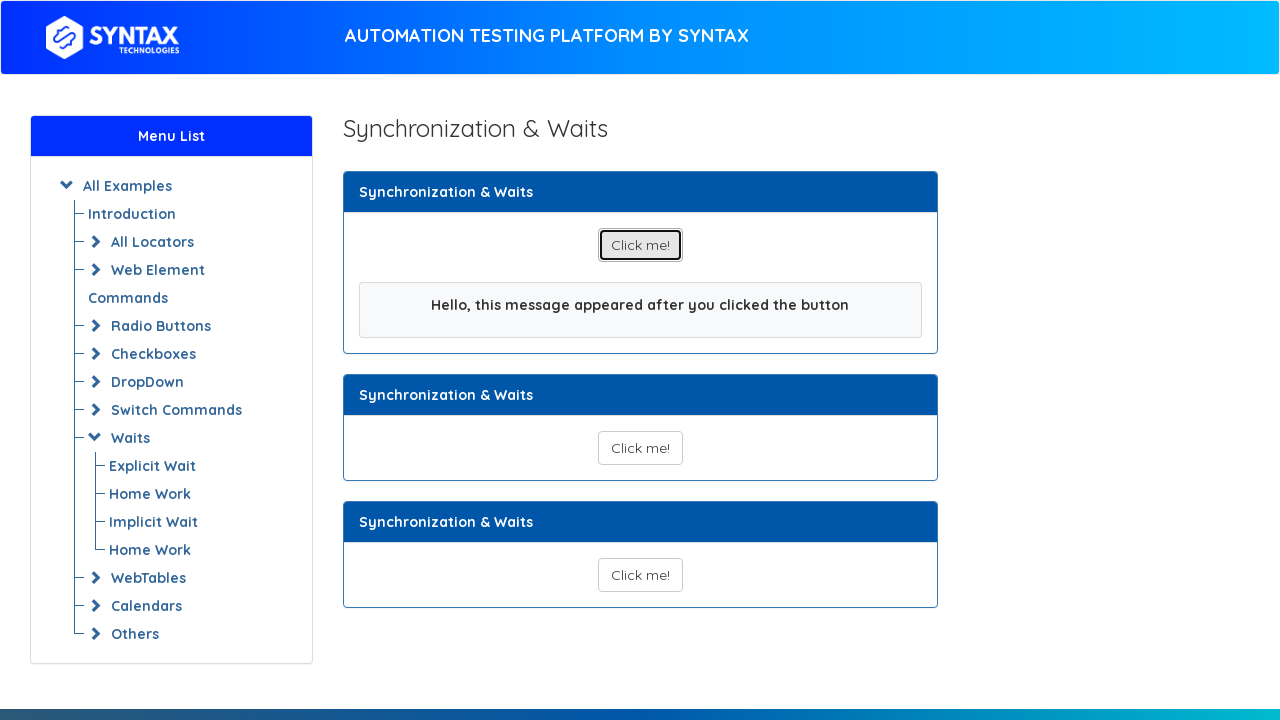

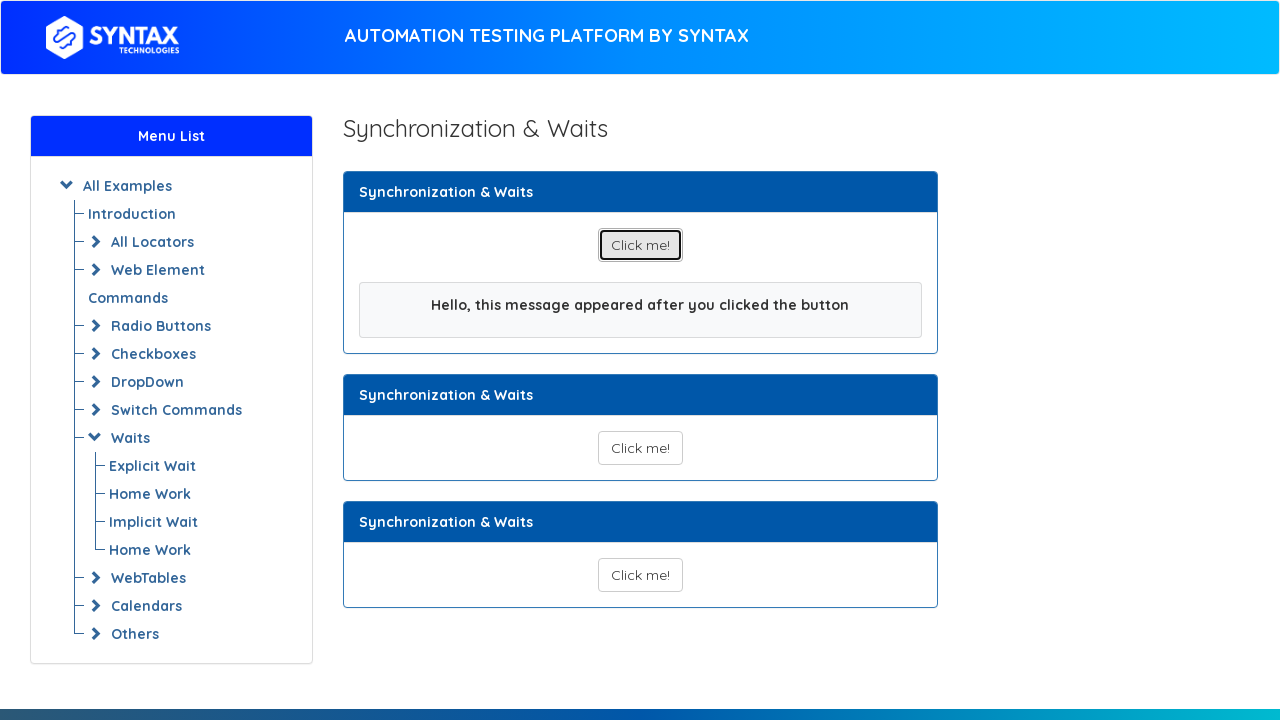